Tests injecting jQuery and jQuery Growl library into a page via JavaScript execution, then displays growl notification messages in the browser.

Starting URL: http://the-internet.herokuapp.com

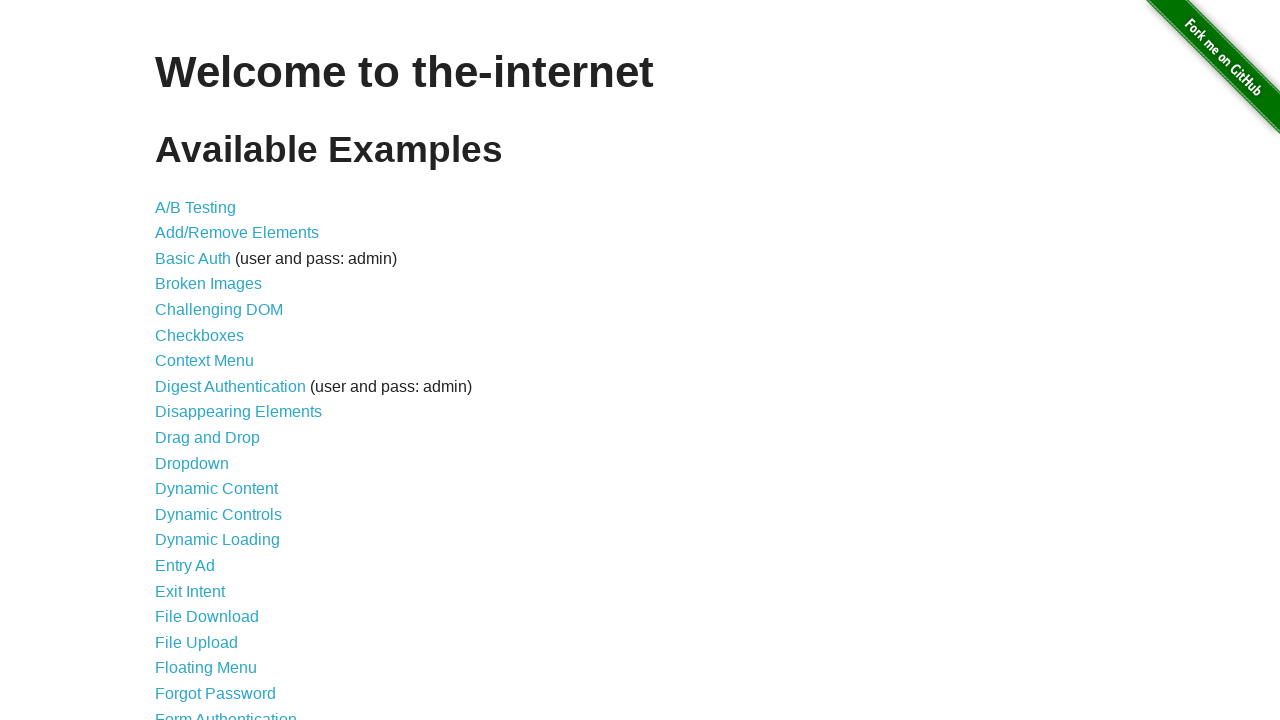

Navigated to the-internet.herokuapp.com
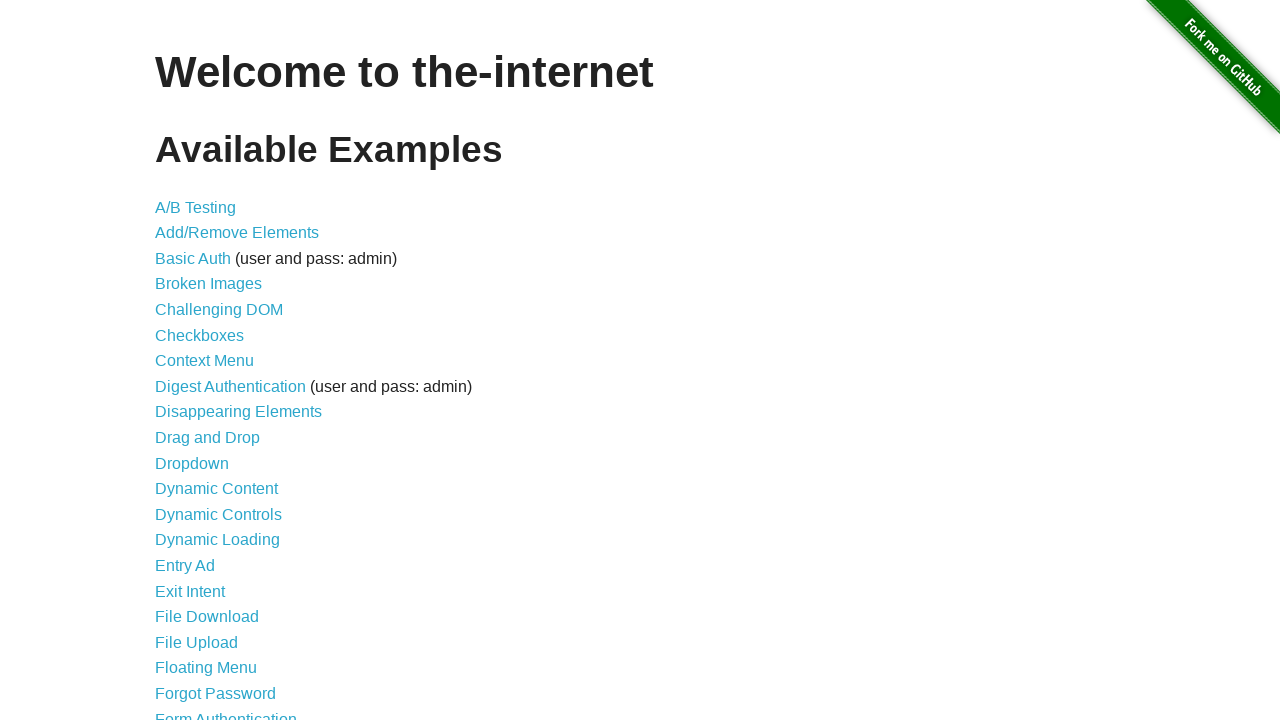

Injected jQuery library into the page
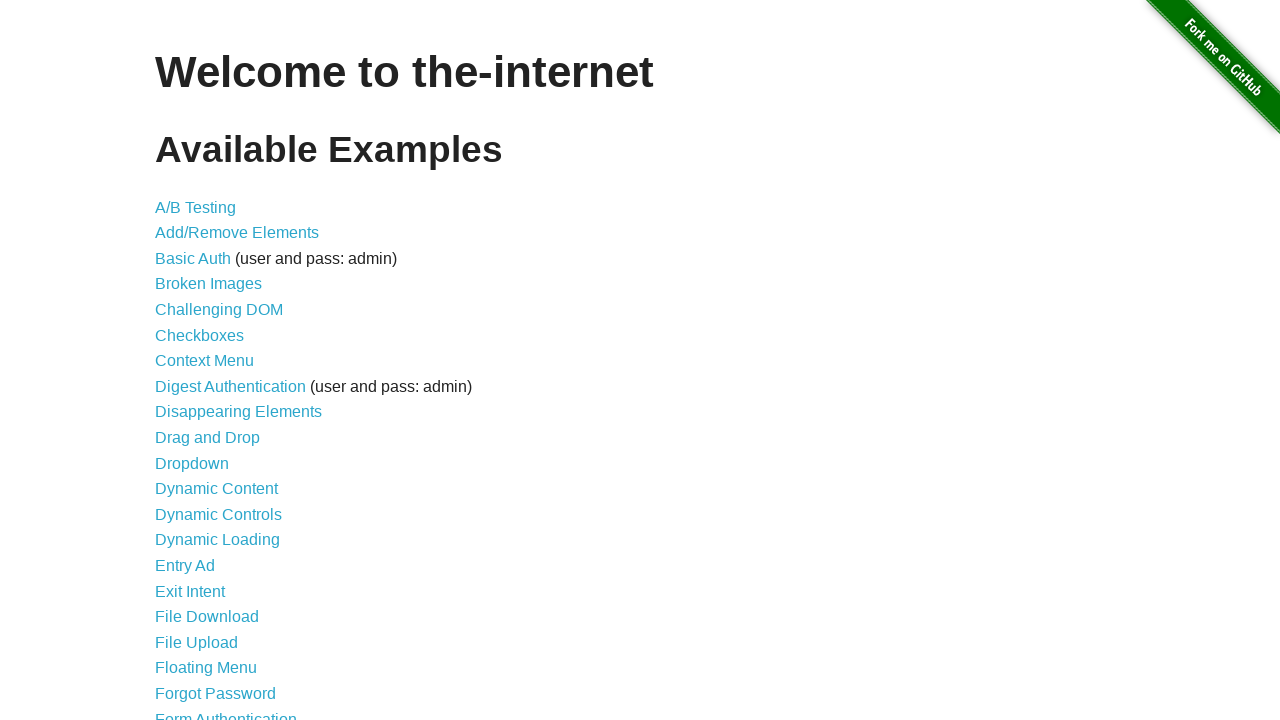

jQuery library loaded and available
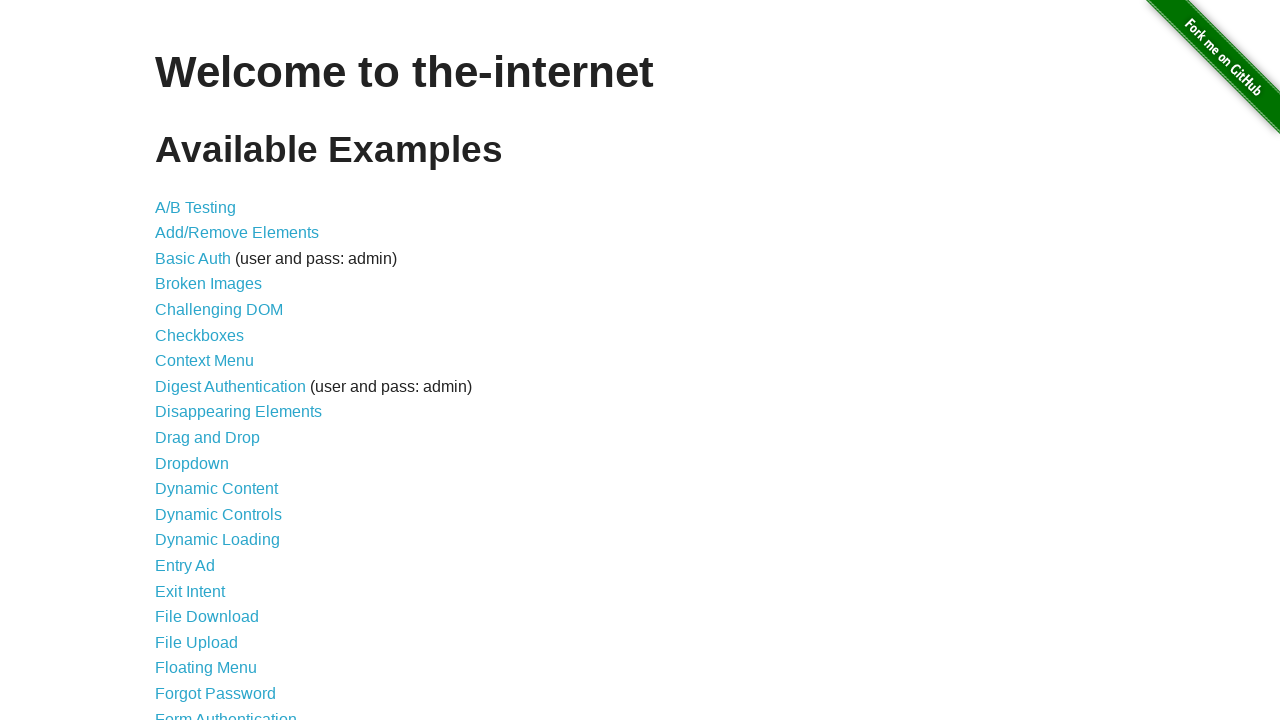

Injected jQuery Growl library into the page
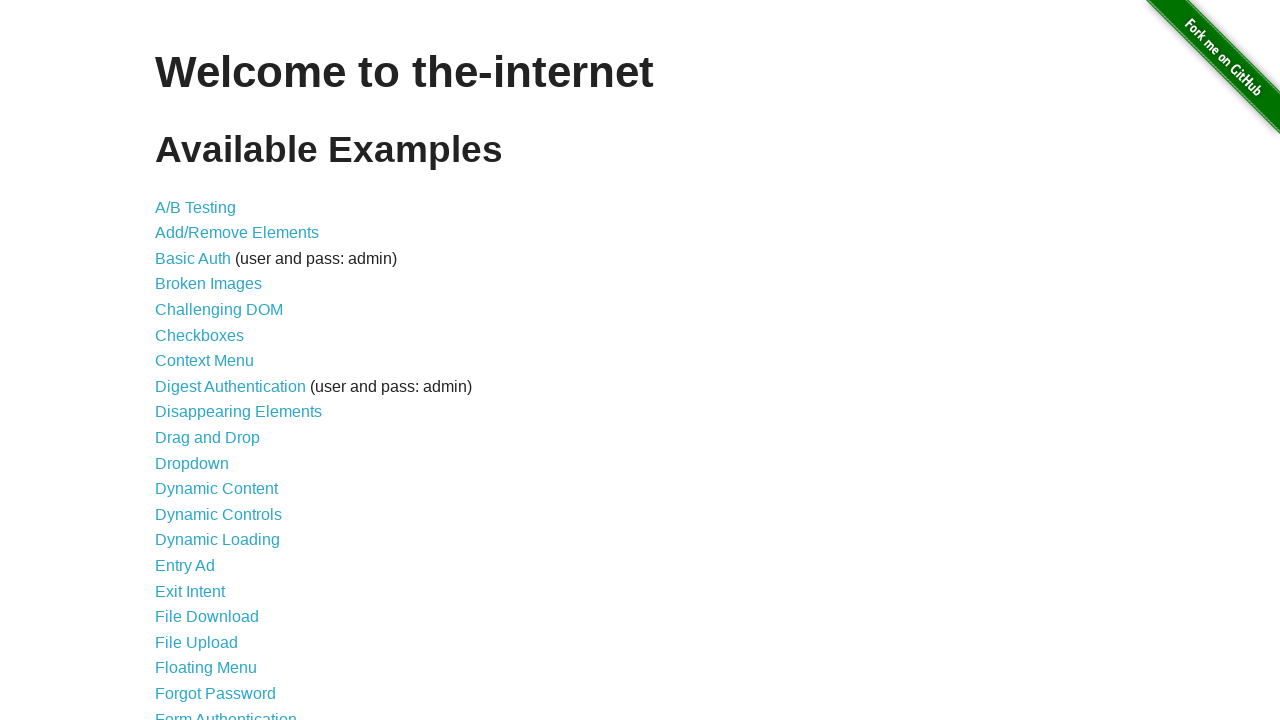

Added jQuery Growl CSS styles to the page
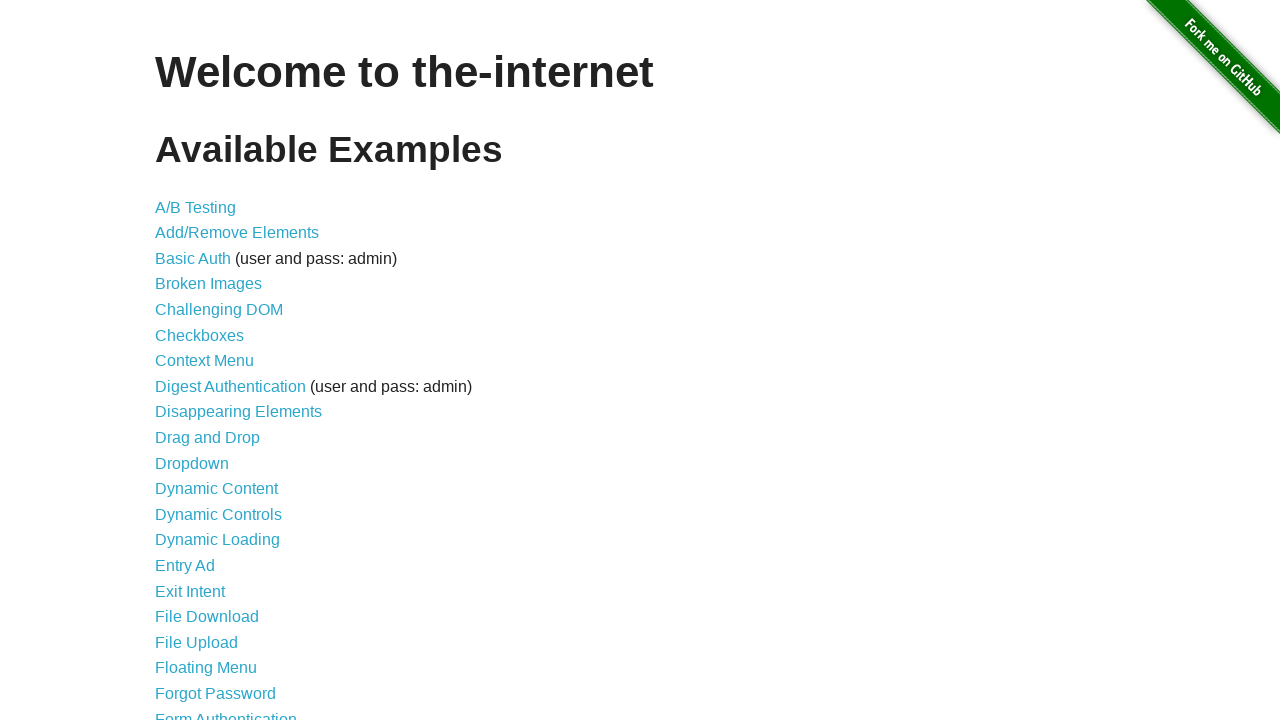

jQuery Growl library loaded and available
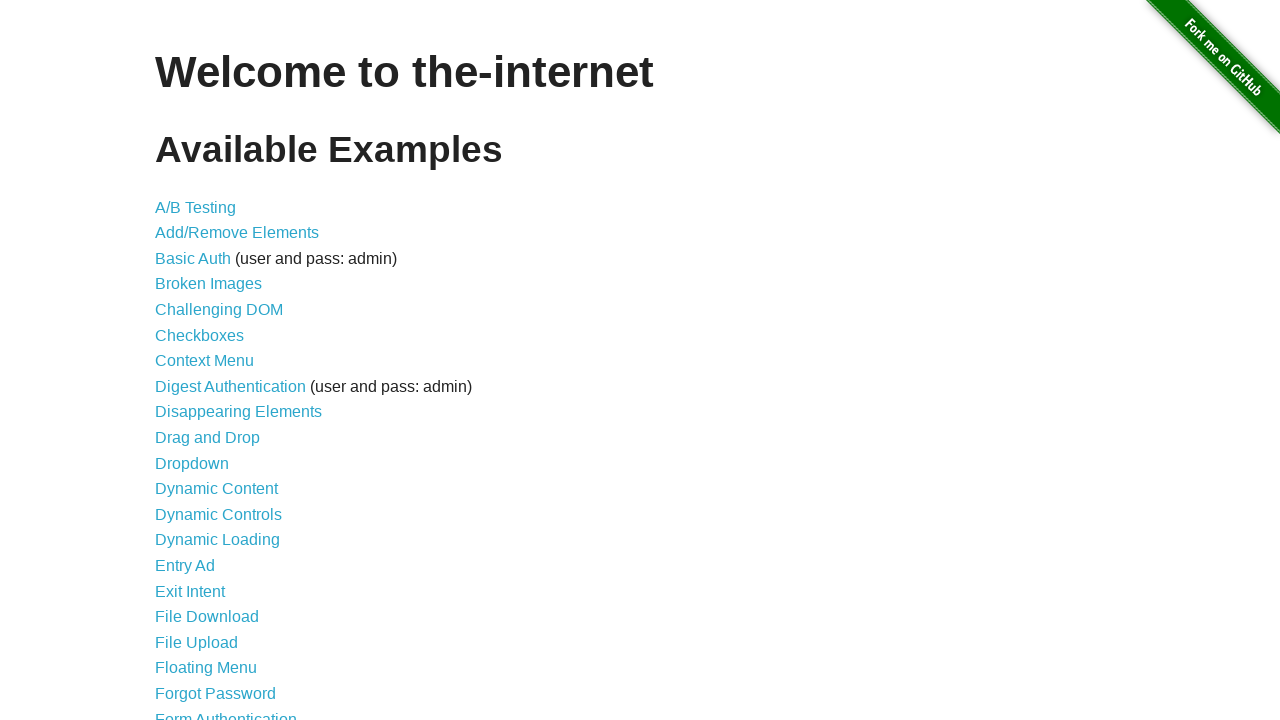

Displayed default growl notification with title 'GET' and message '/'
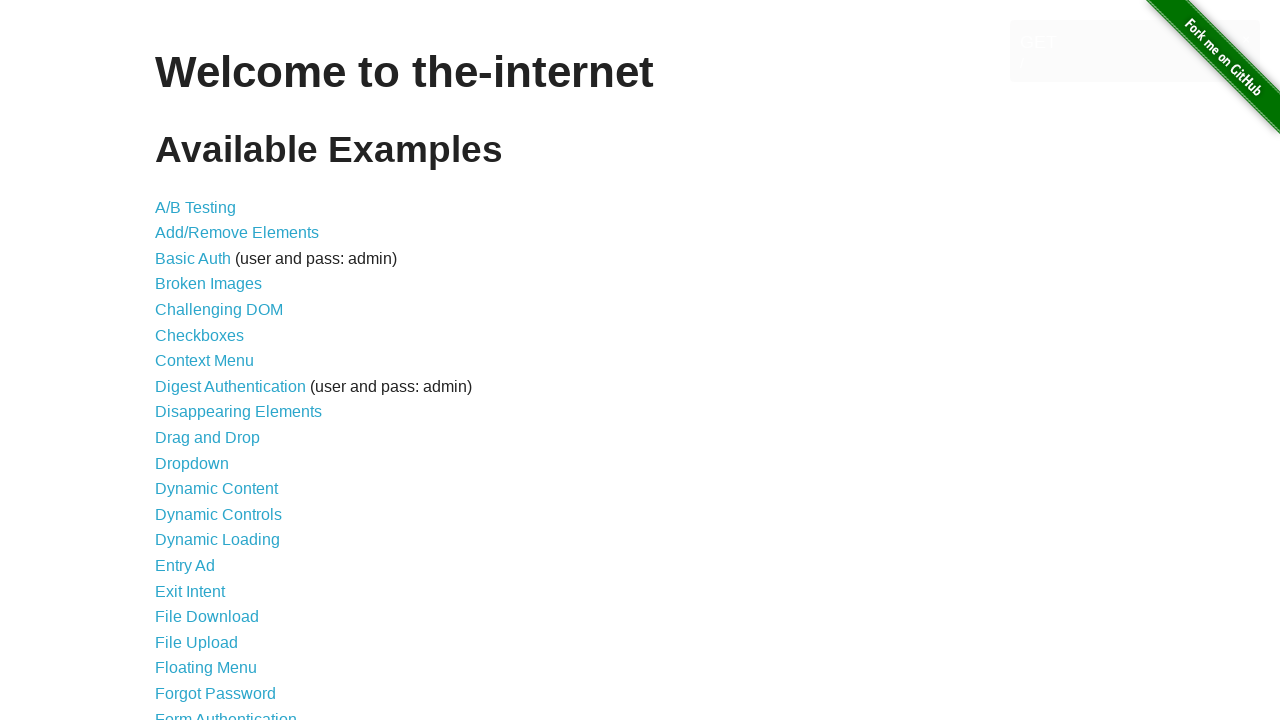

Displayed error growl notification
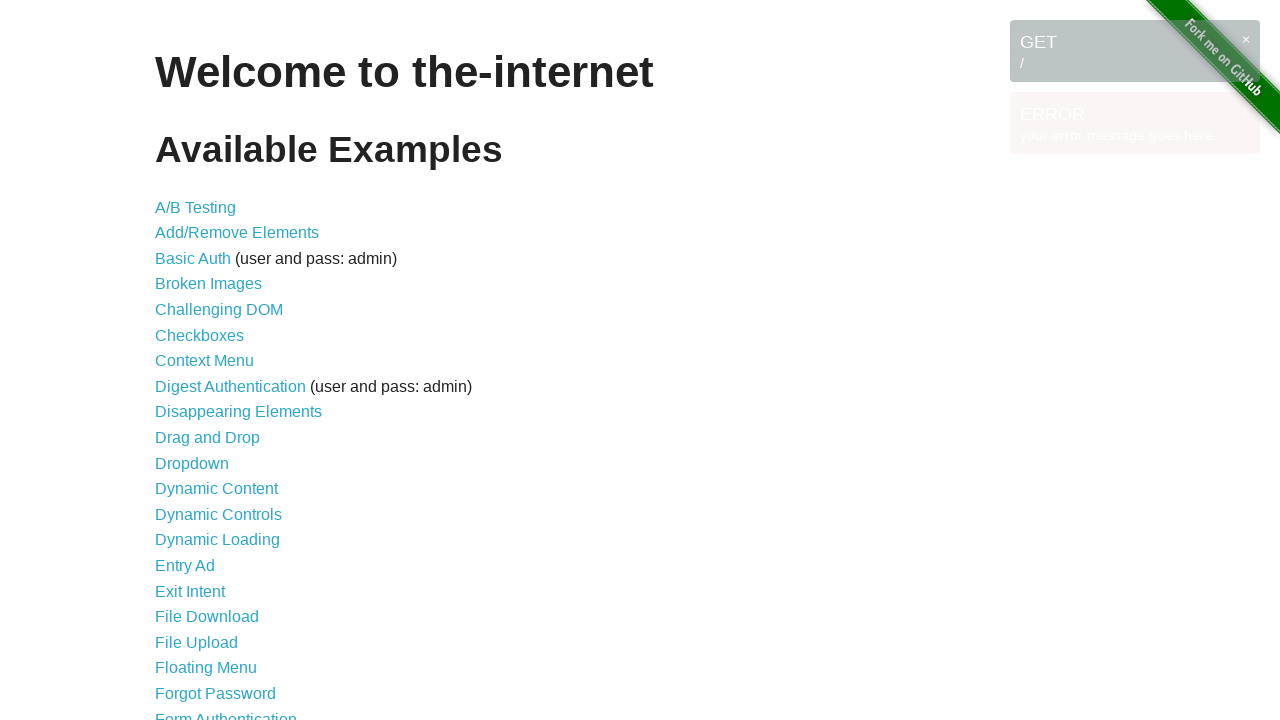

Displayed notice growl notification
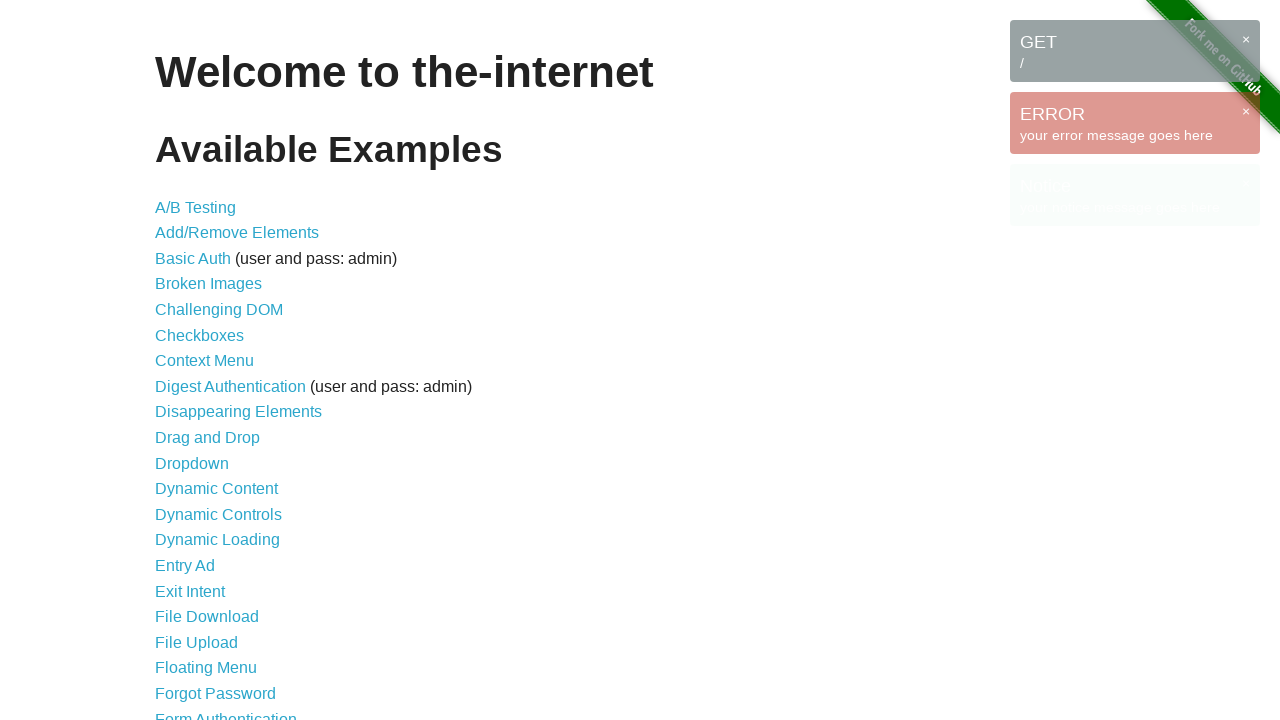

Displayed warning growl notification
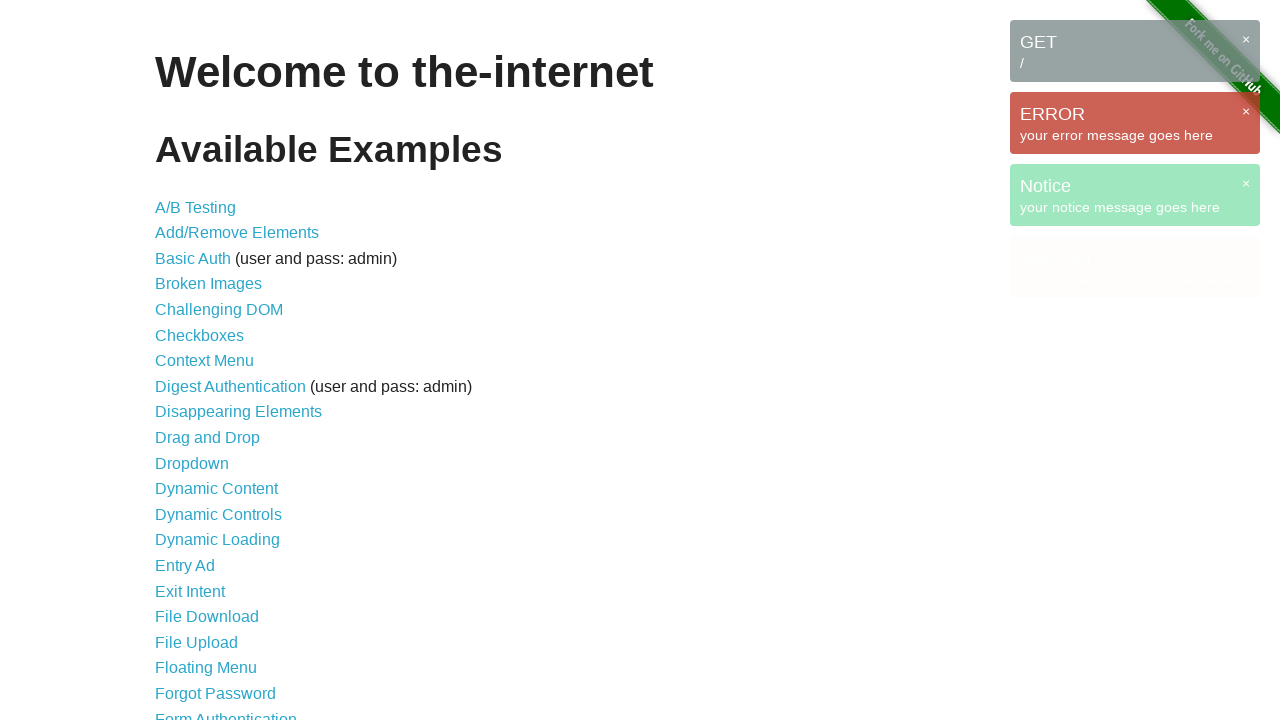

Waited 2 seconds to view all growl notifications
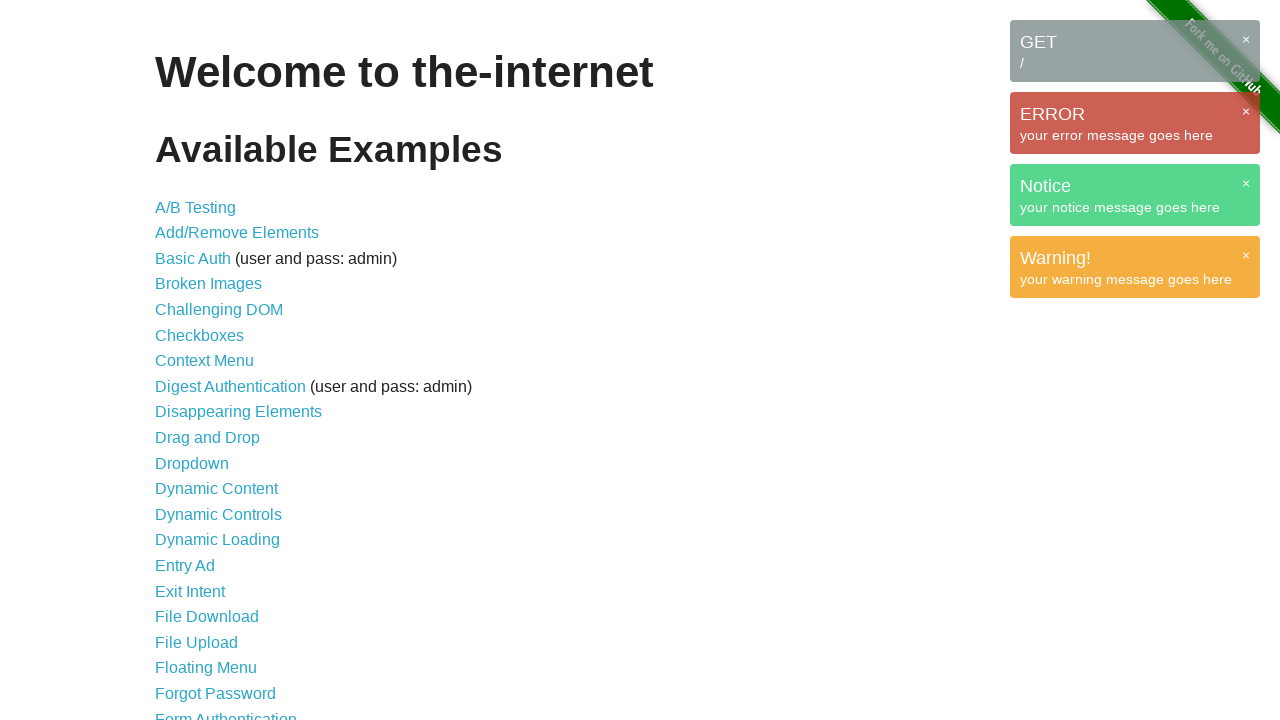

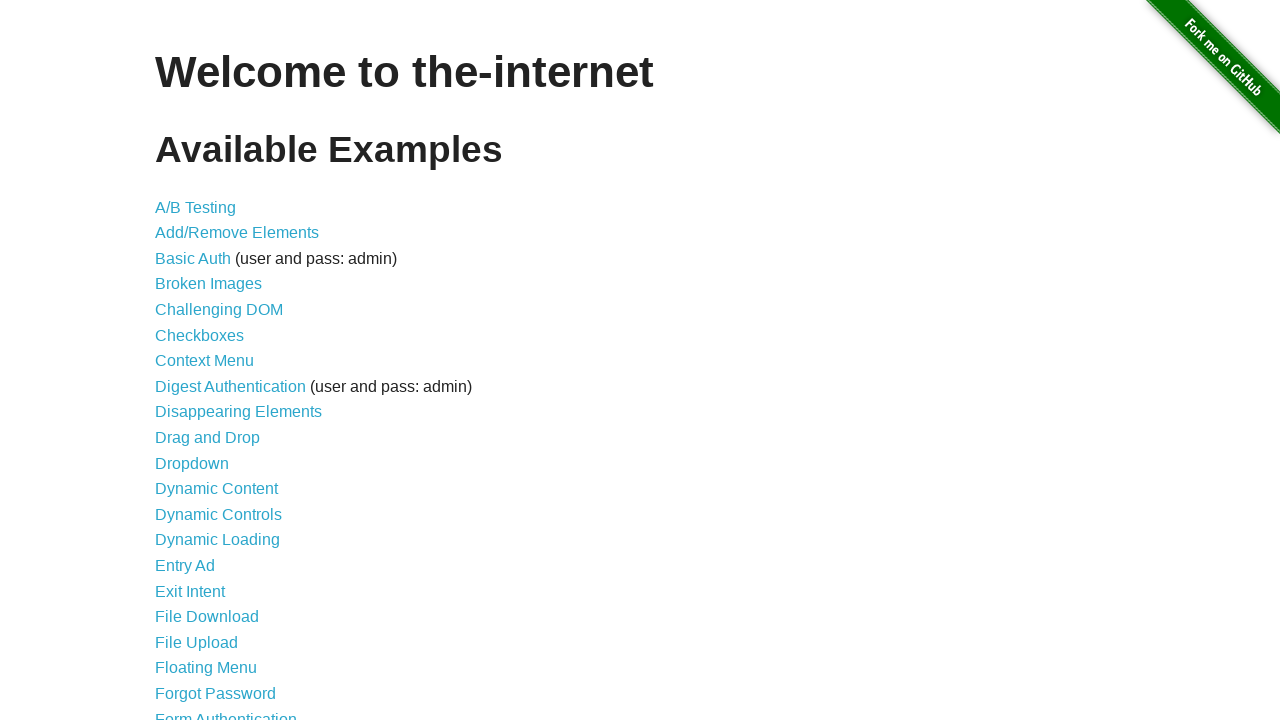